Tests navigation through footer links by opening each link in the first column of the footer section in new tabs and verifying the pages load

Starting URL: http://www.qaclickacademy.com/practice.php

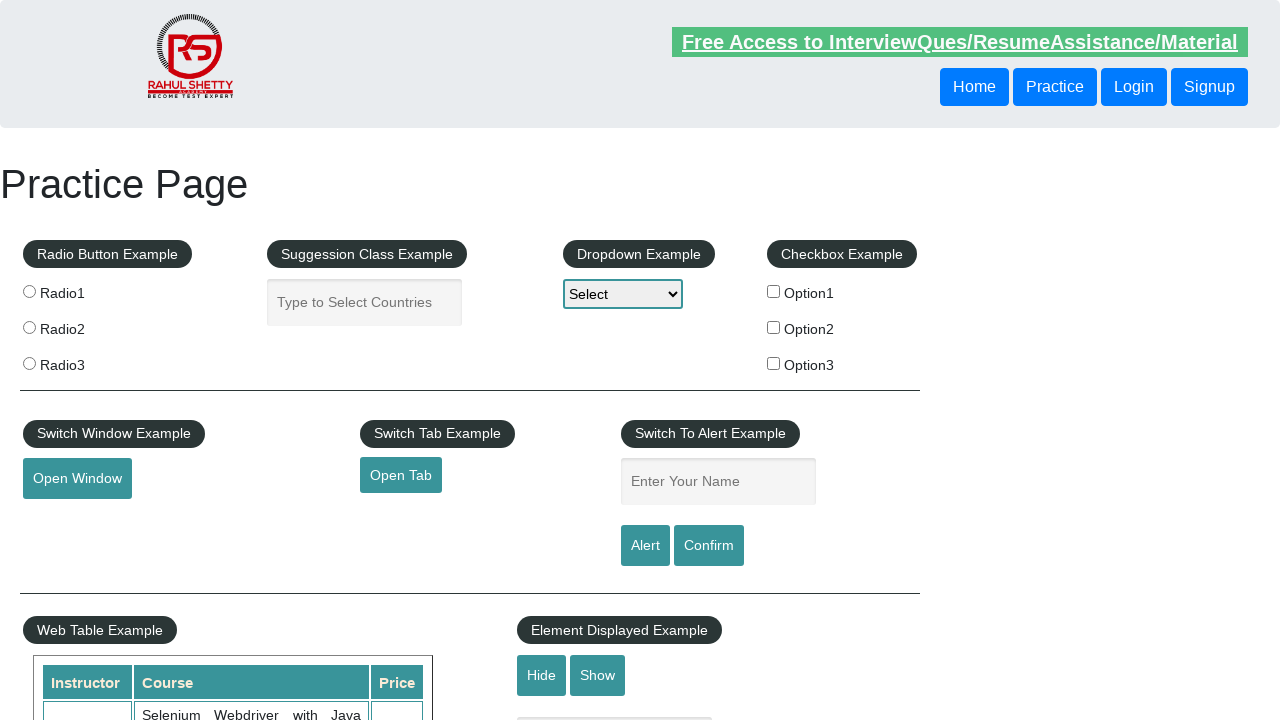

Counted total links on page: 27
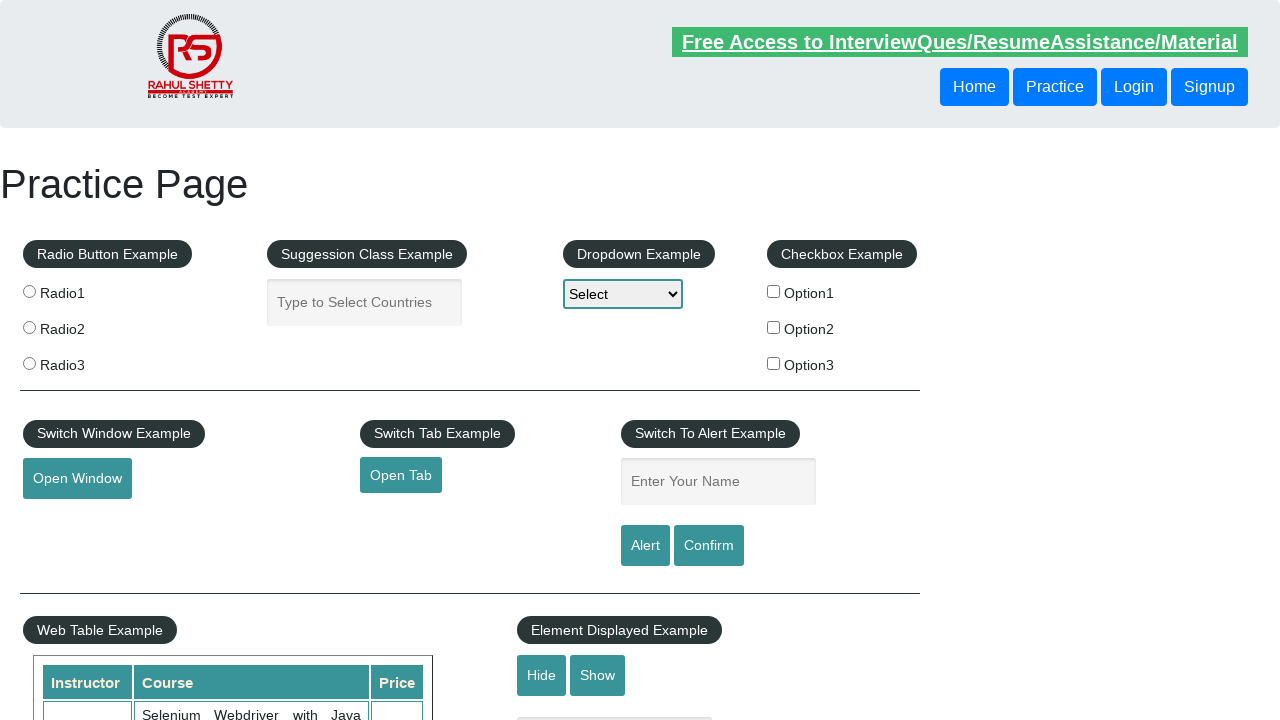

Located footer section with id 'gf-BIG'
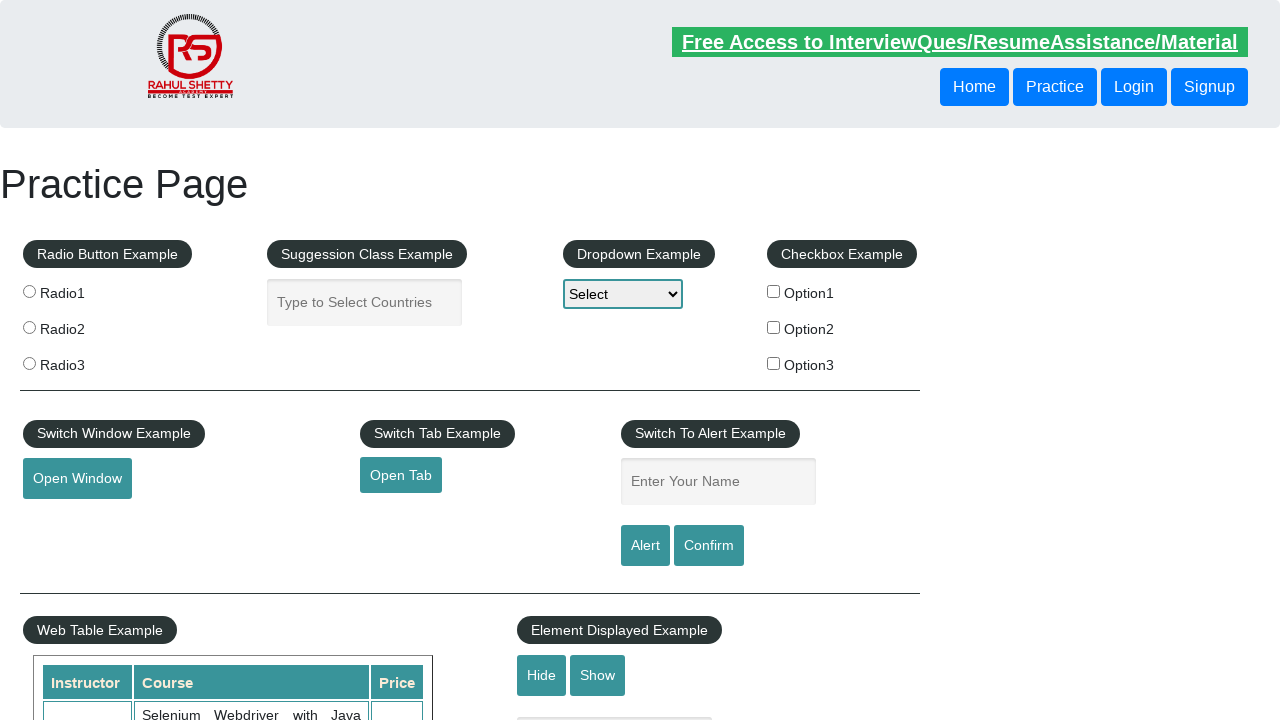

Counted links in footer: 20
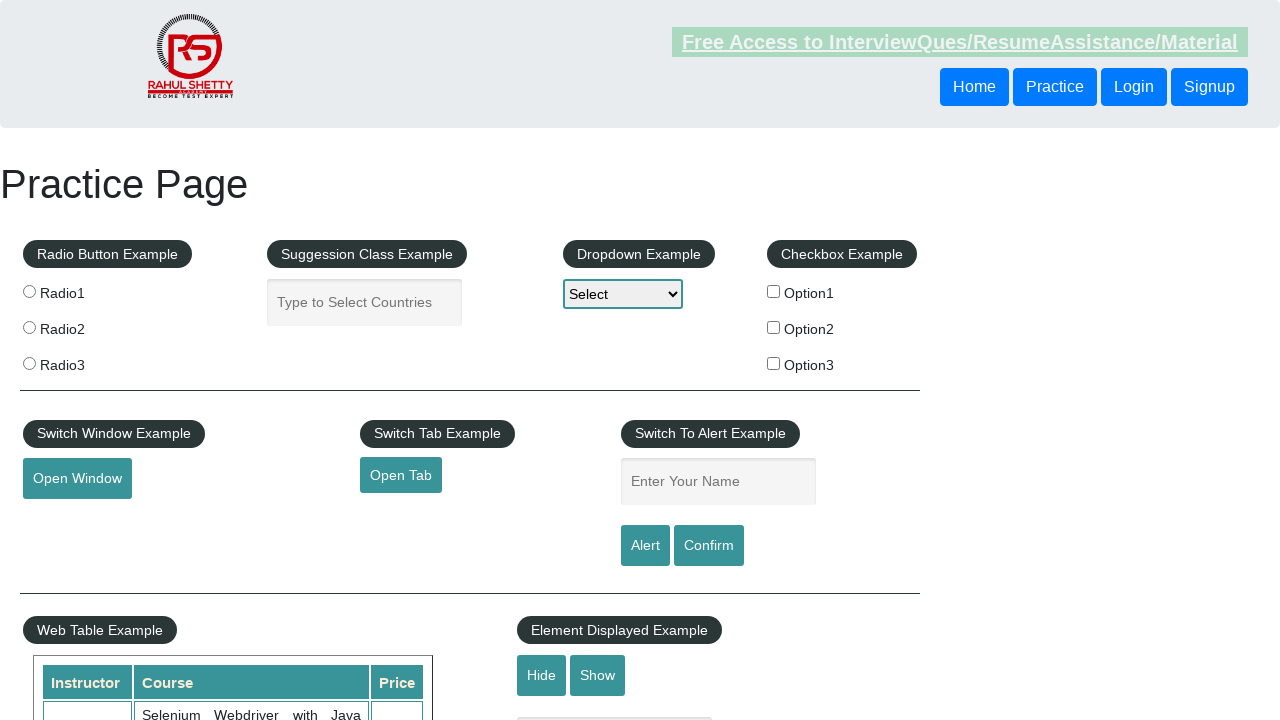

Located first column of footer section
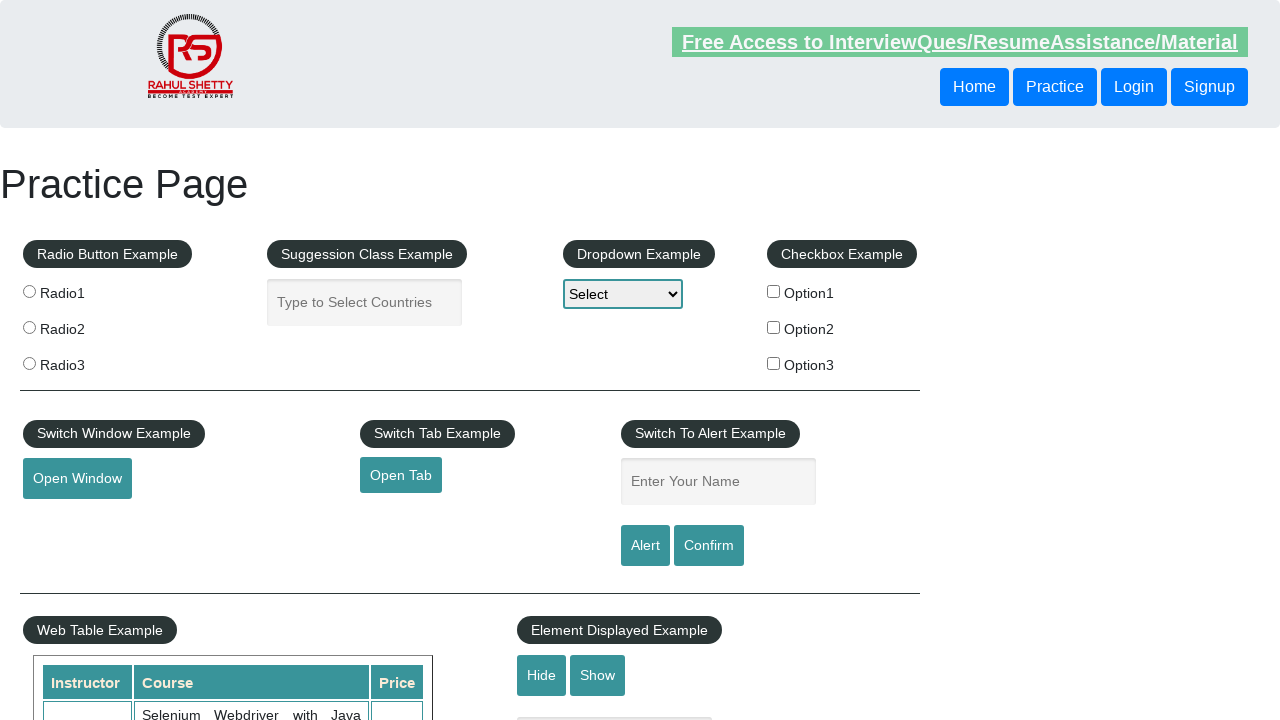

Counted links in first column: 5
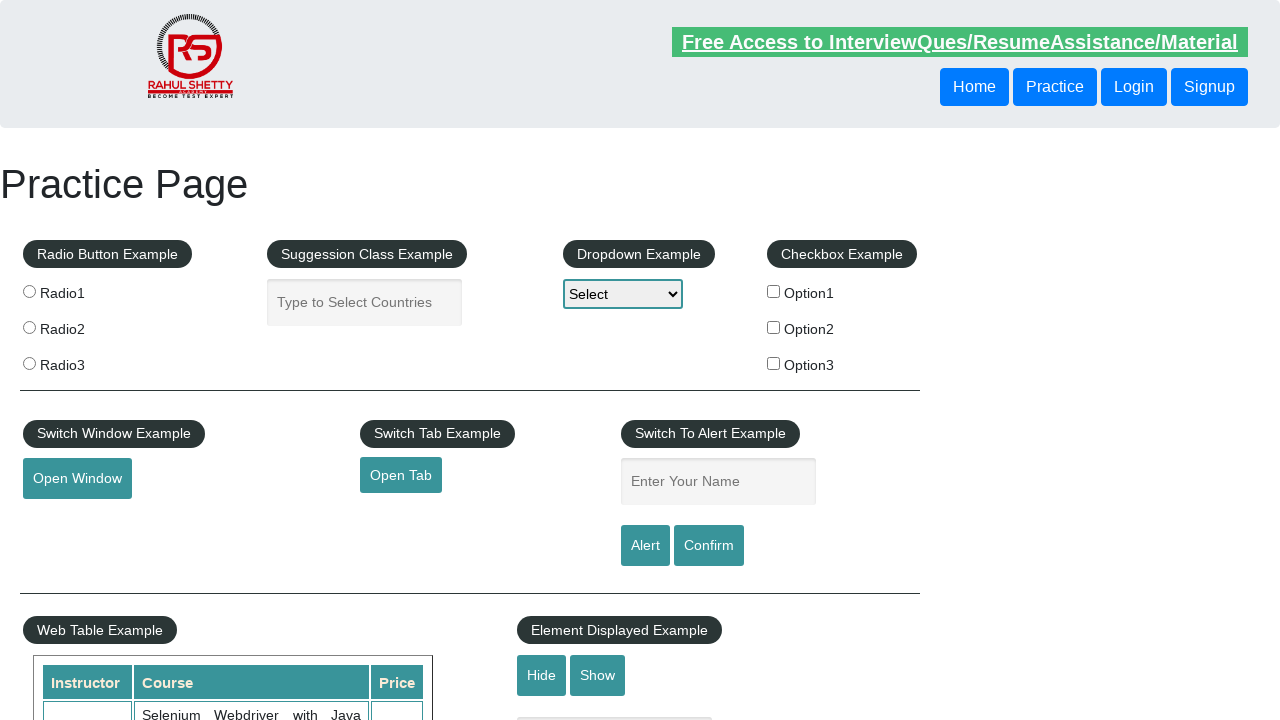

Selected footer link at index 1
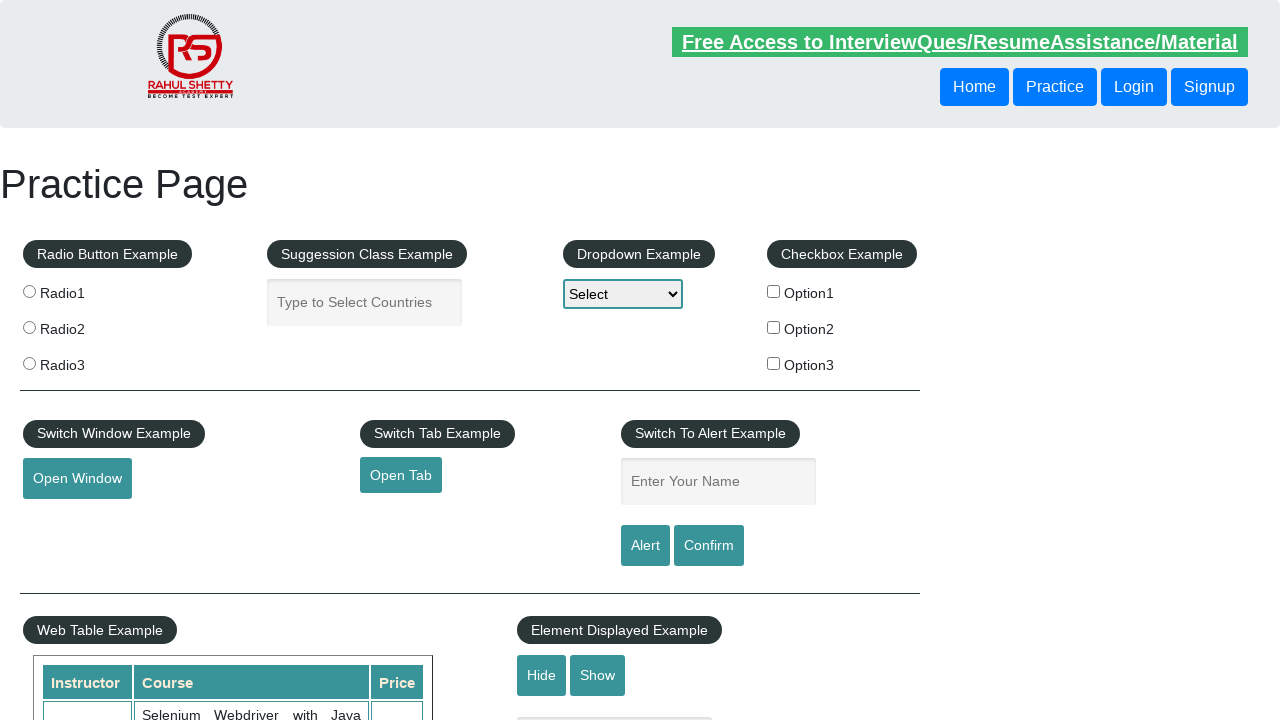

Retrieved href attribute: http://www.restapitutorial.com/
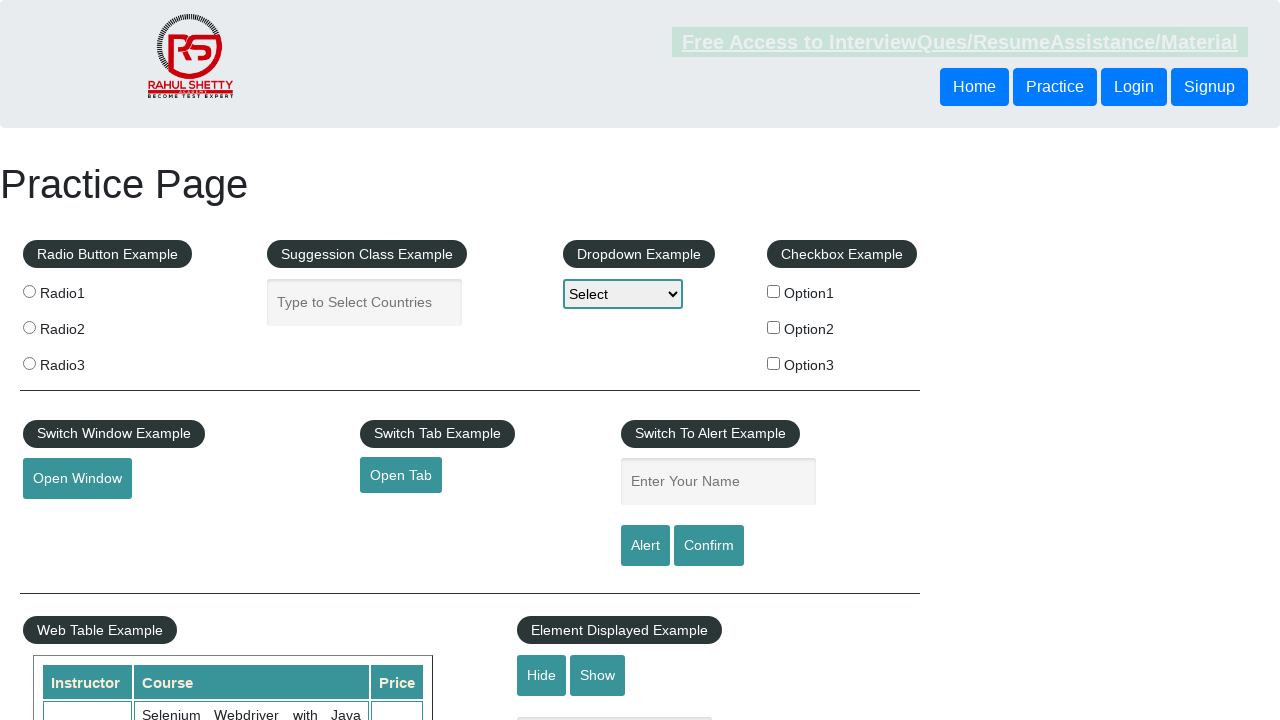

Navigated to footer link in new tab: http://www.restapitutorial.com/
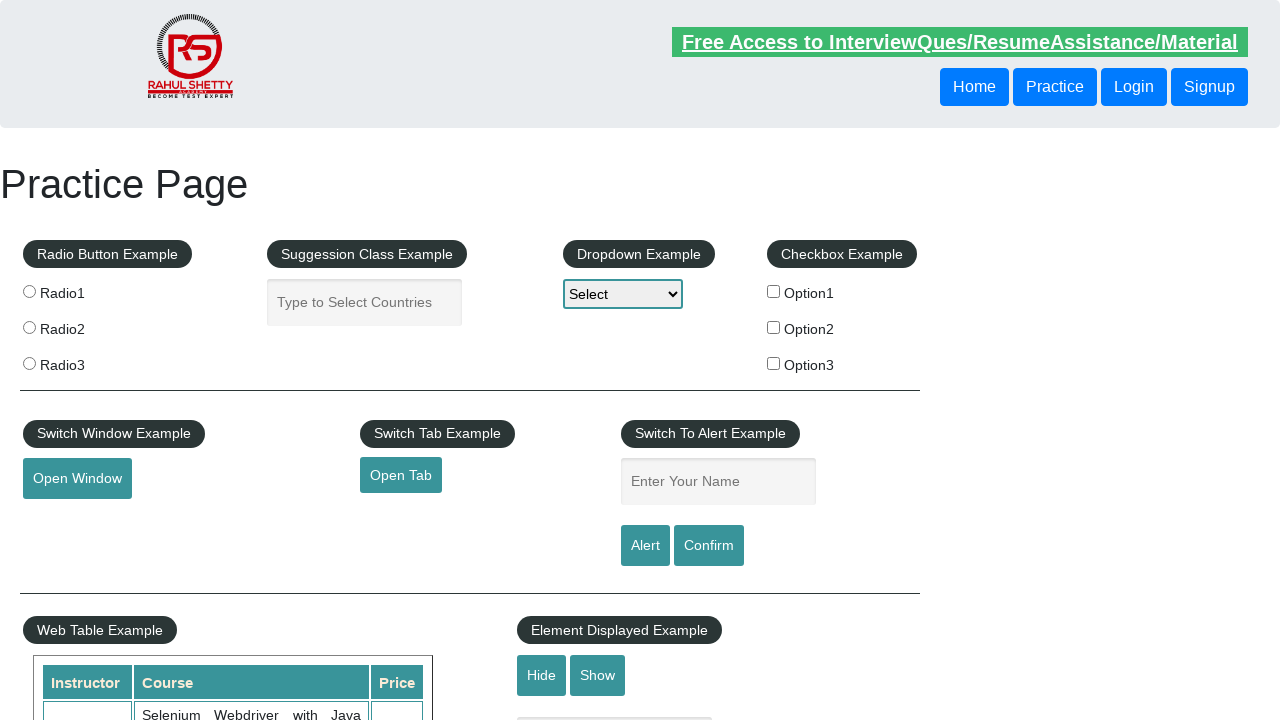

Opened page title: REST API Tutorial
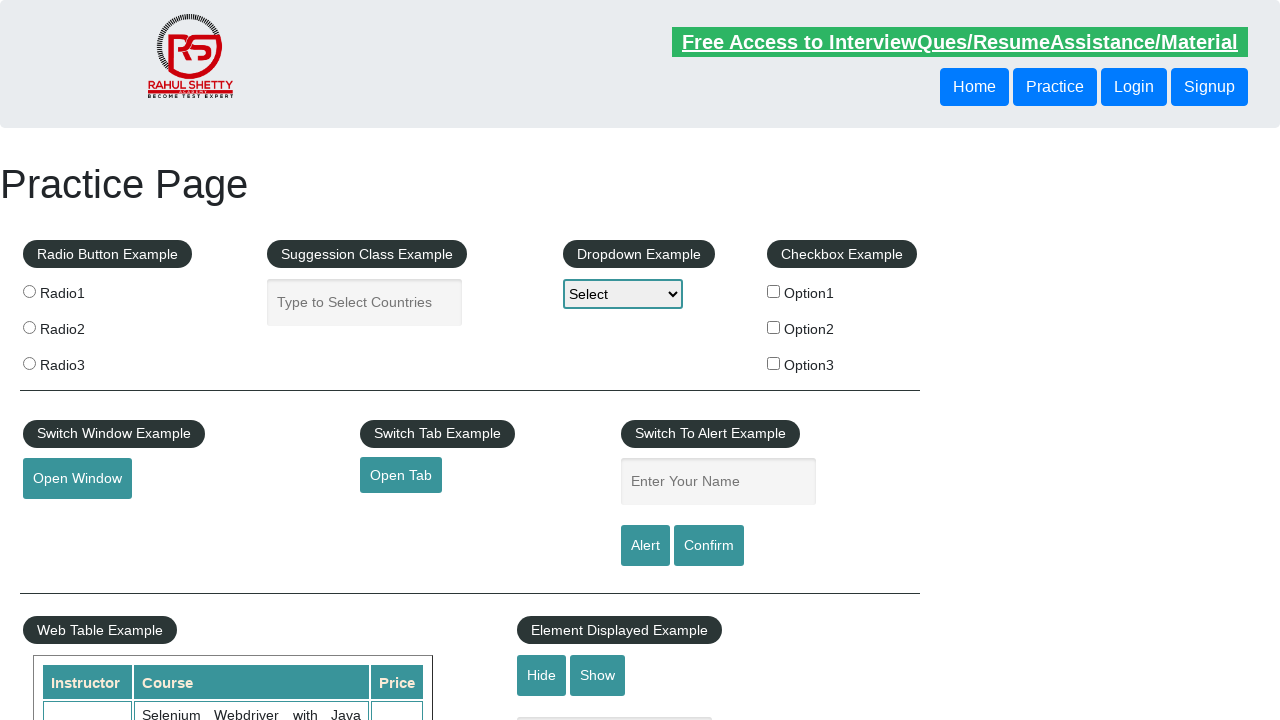

Selected footer link at index 2
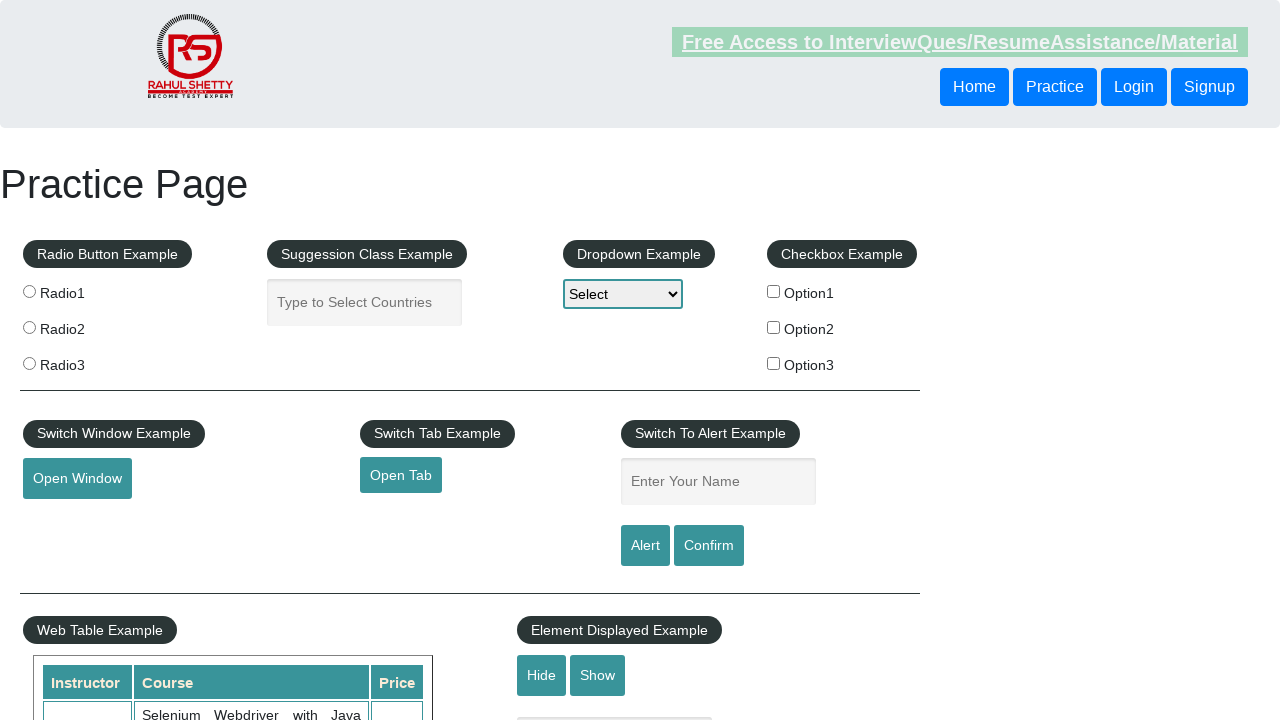

Retrieved href attribute: https://www.soapui.org/
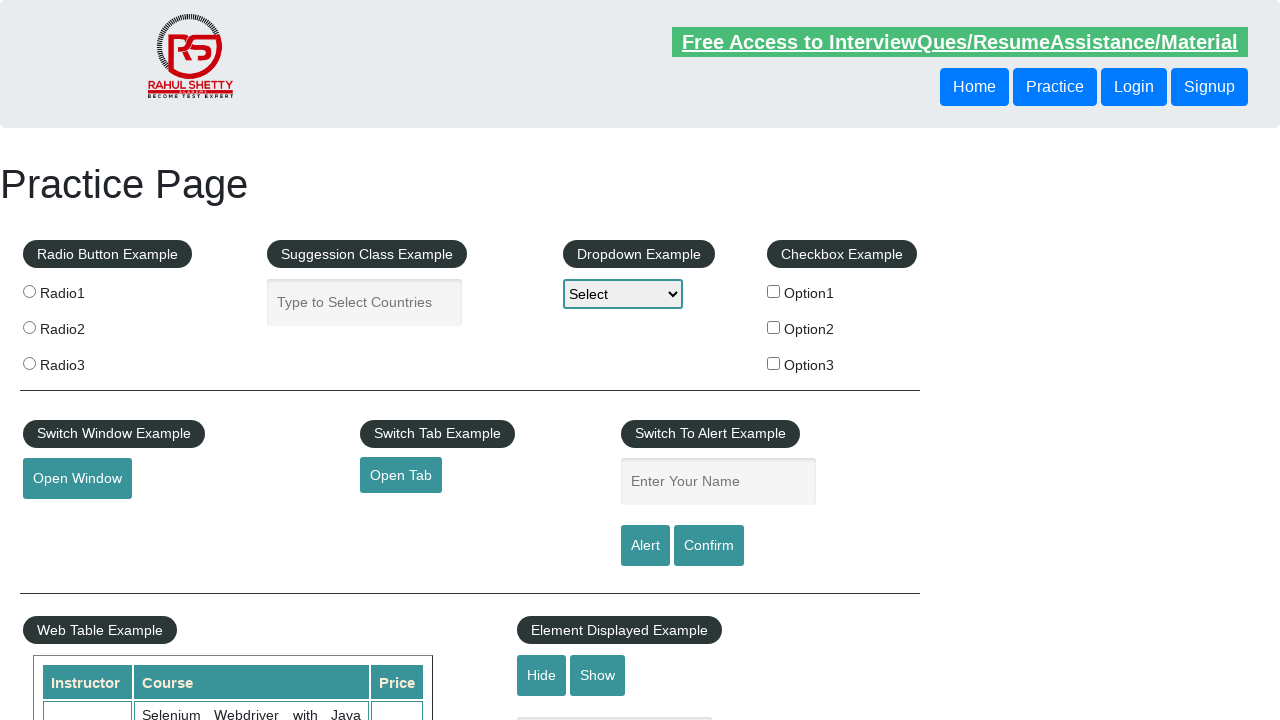

Navigated to footer link in new tab: https://www.soapui.org/
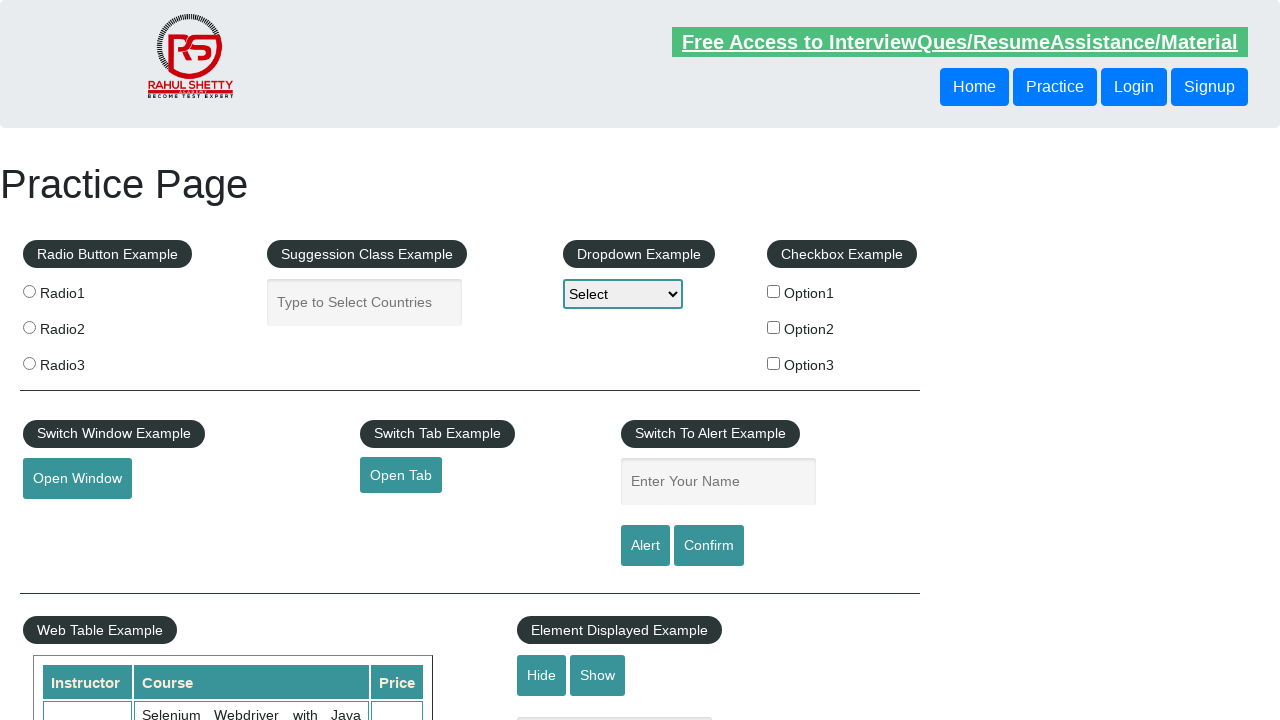

Opened page title: The World’s Most Popular API Testing Tool | SoapUI
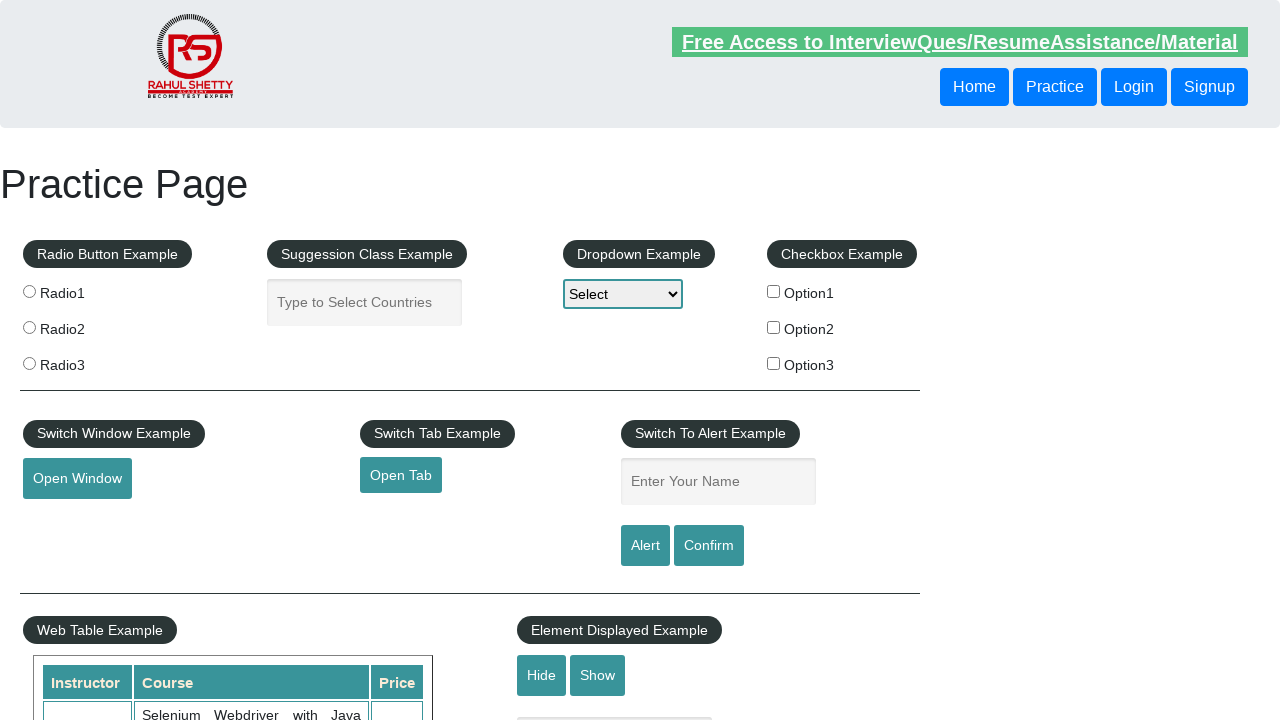

Selected footer link at index 3
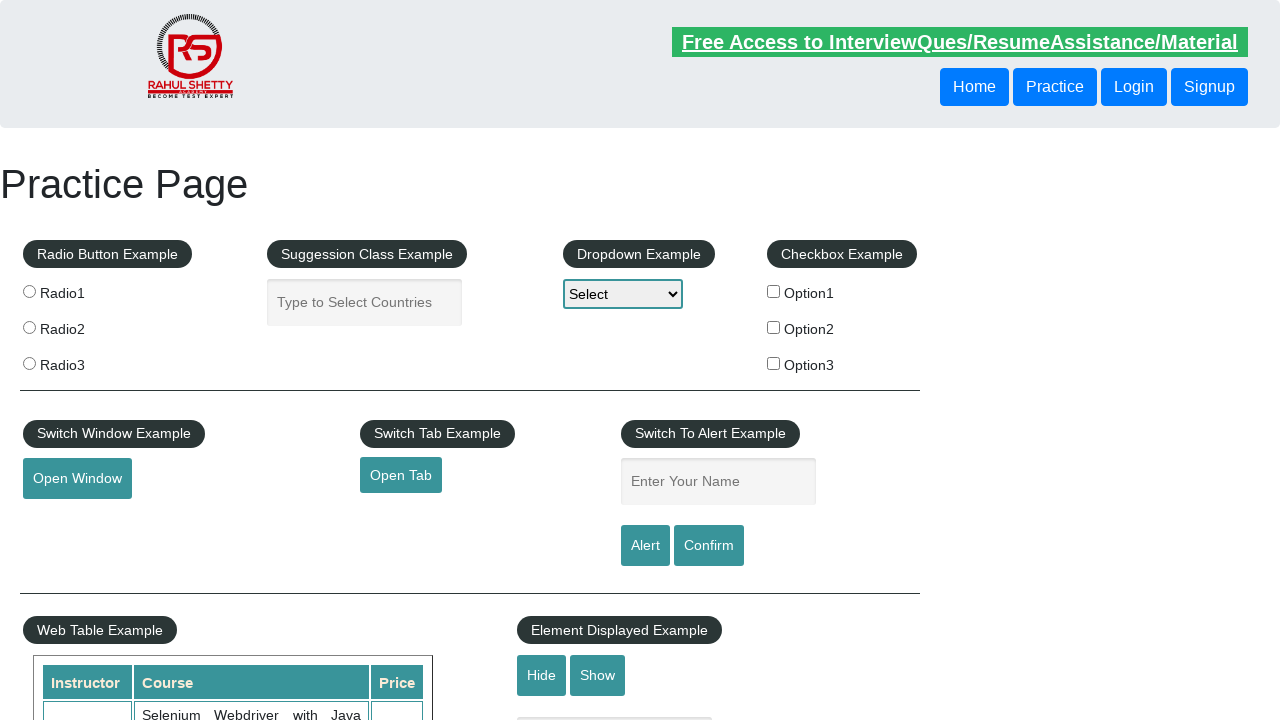

Retrieved href attribute: https://courses.rahulshettyacademy.com/p/appium-tutorial
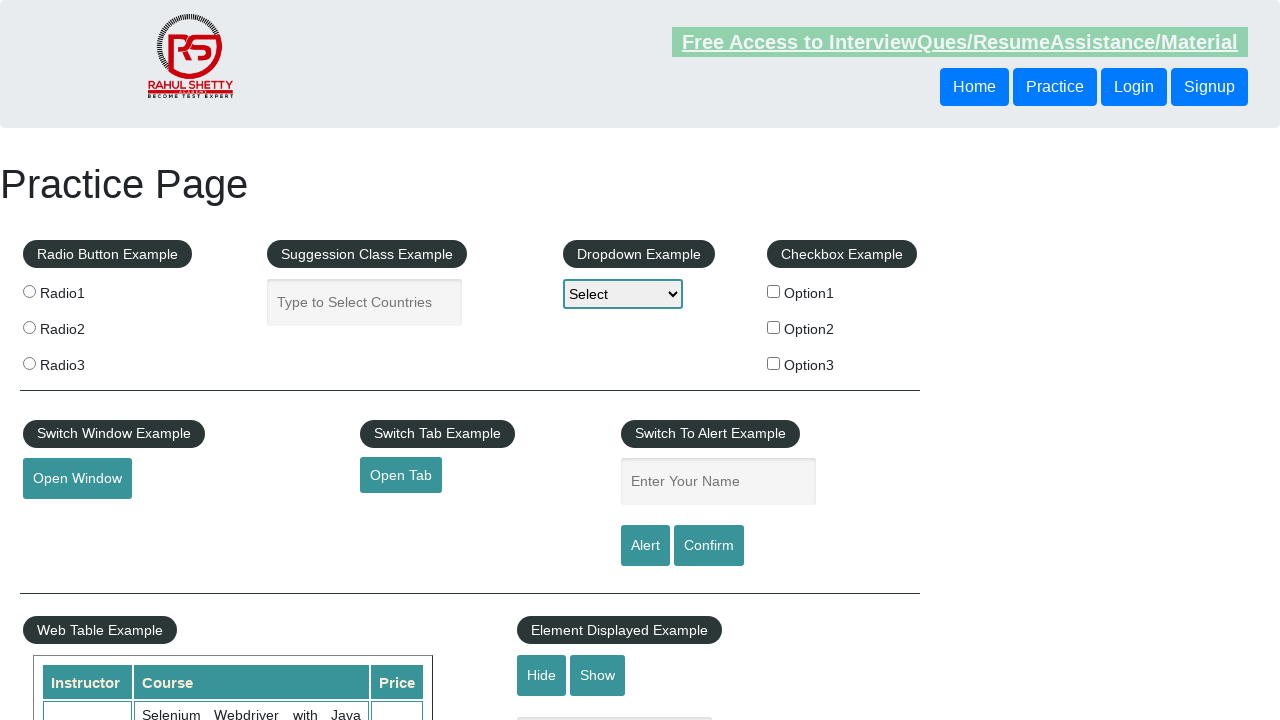

Navigated to footer link in new tab: https://courses.rahulshettyacademy.com/p/appium-tutorial
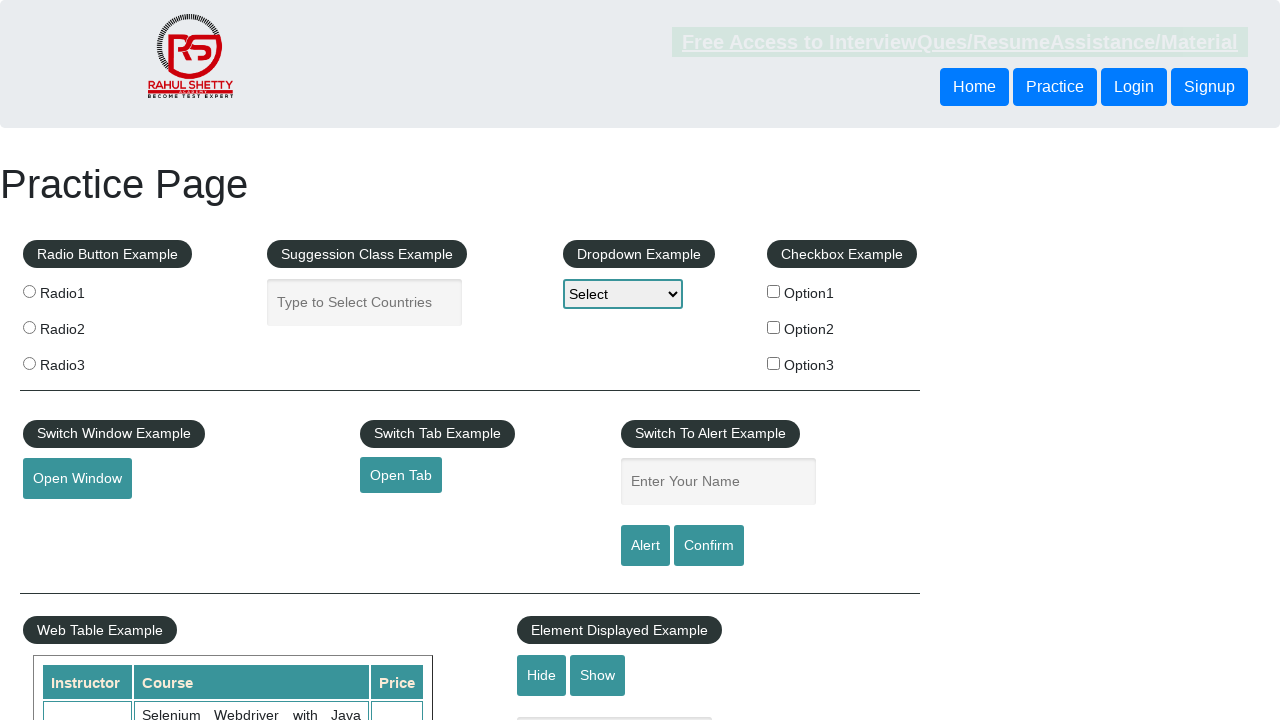

Opened page title: Appium tutorial for Mobile Apps testing | RahulShetty Academy | Rahul
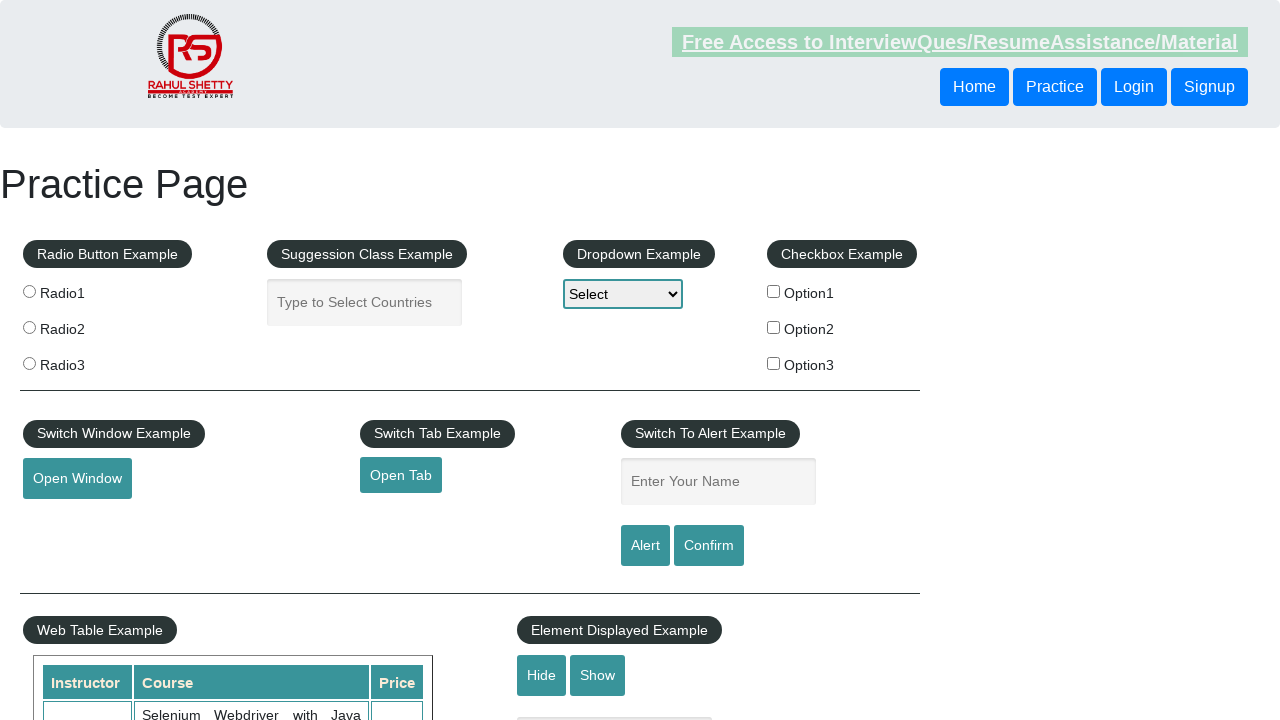

Selected footer link at index 4
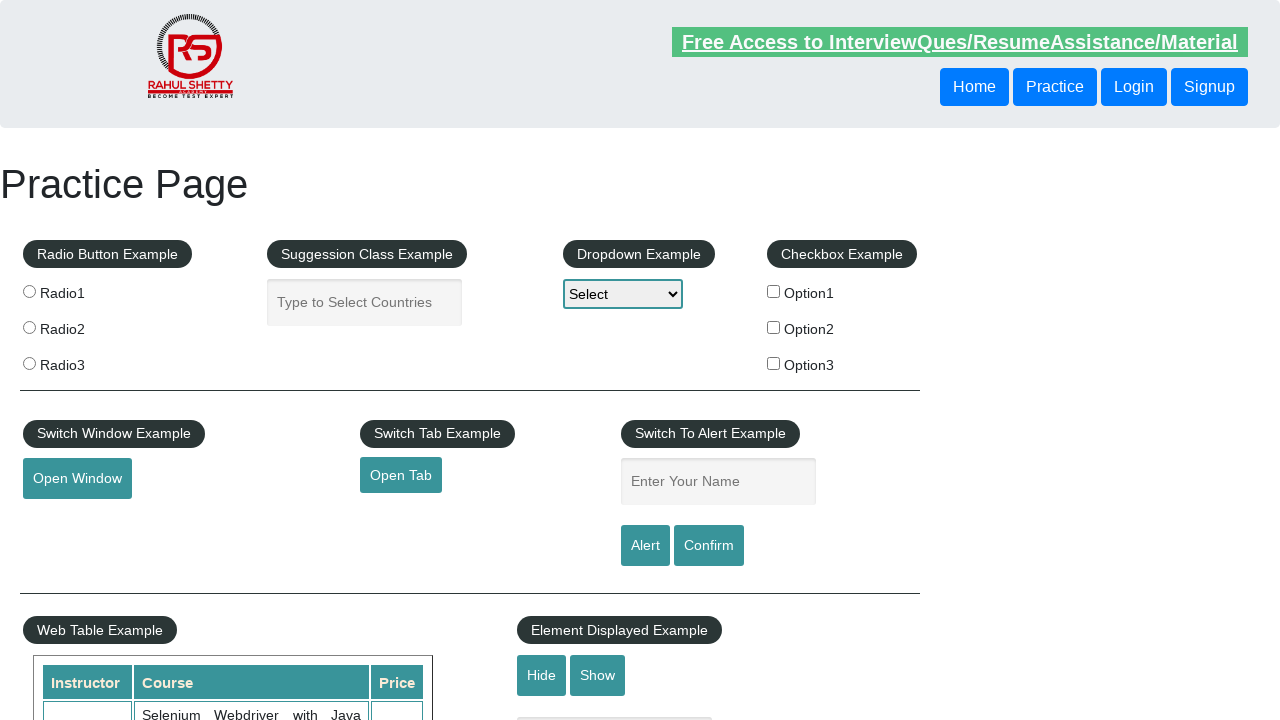

Retrieved href attribute: https://jmeter.apache.org/
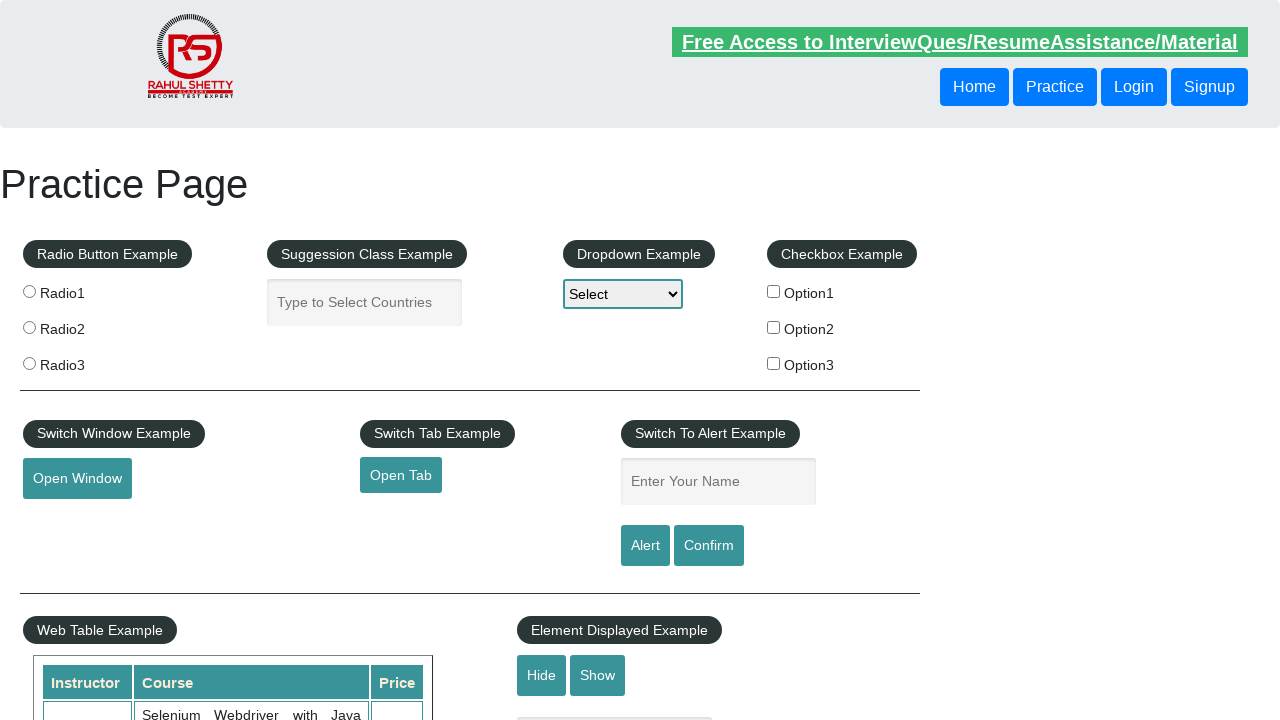

Navigated to footer link in new tab: https://jmeter.apache.org/
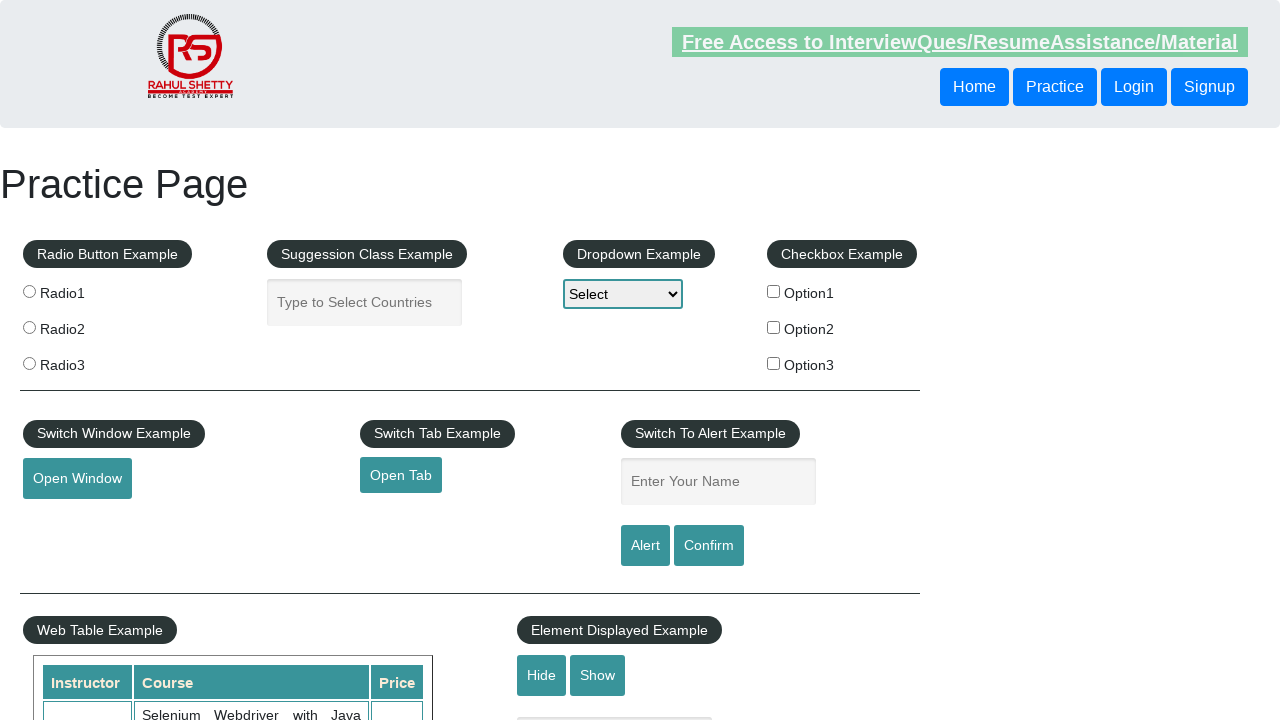

Opened page title: Apache JMeter - Apache JMeter™
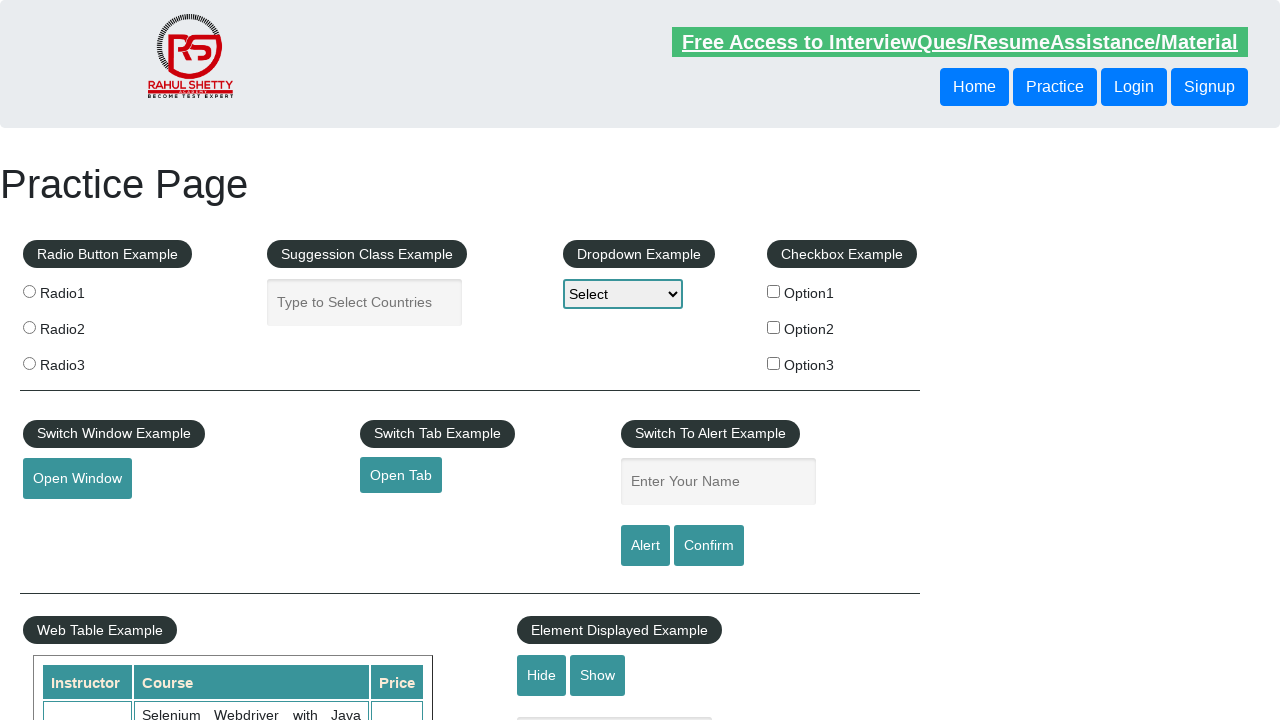

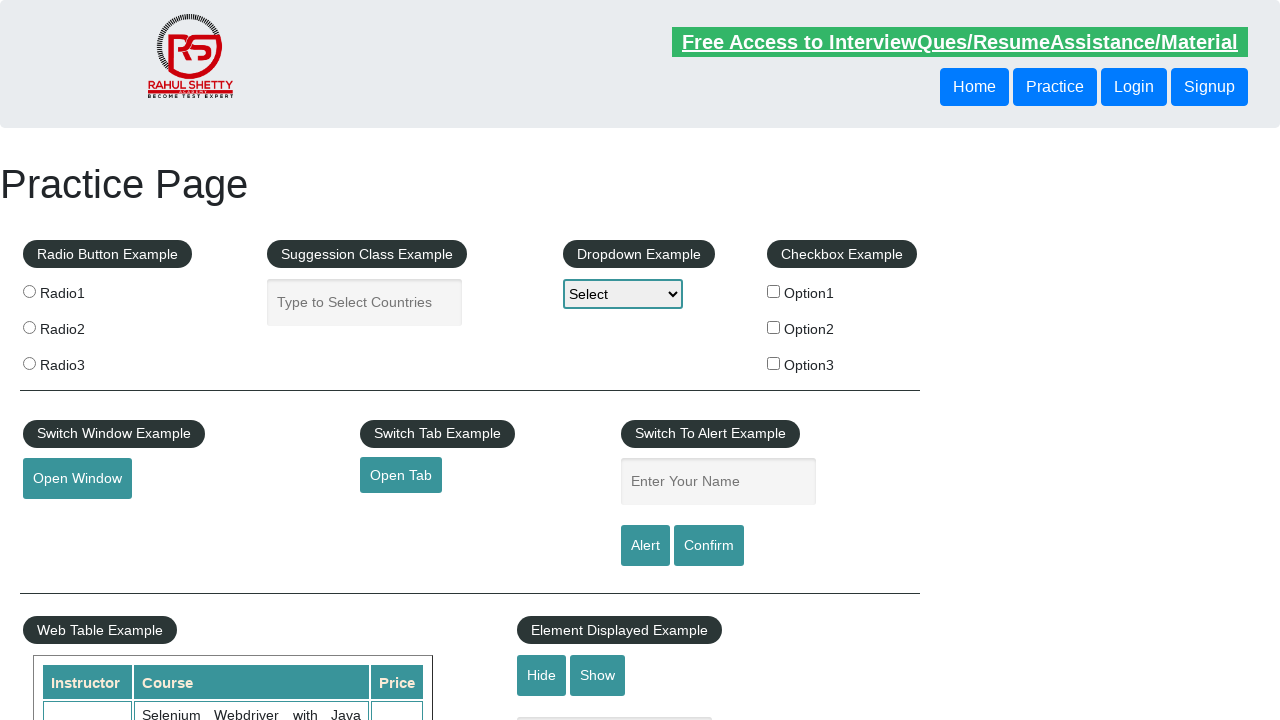